Navigates to Baskin Robbins India website to verify the page loads successfully

Starting URL: https://baskinrobbinsindia.com/

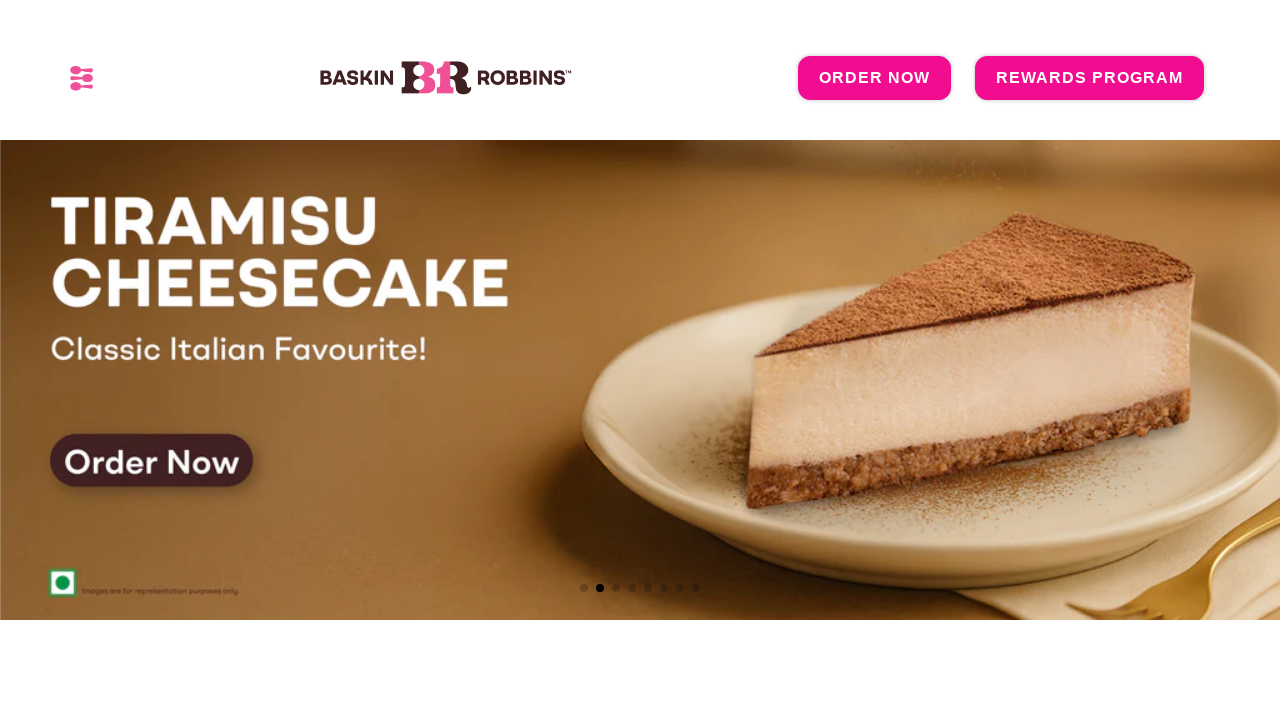

Navigated to Baskin Robbins India website
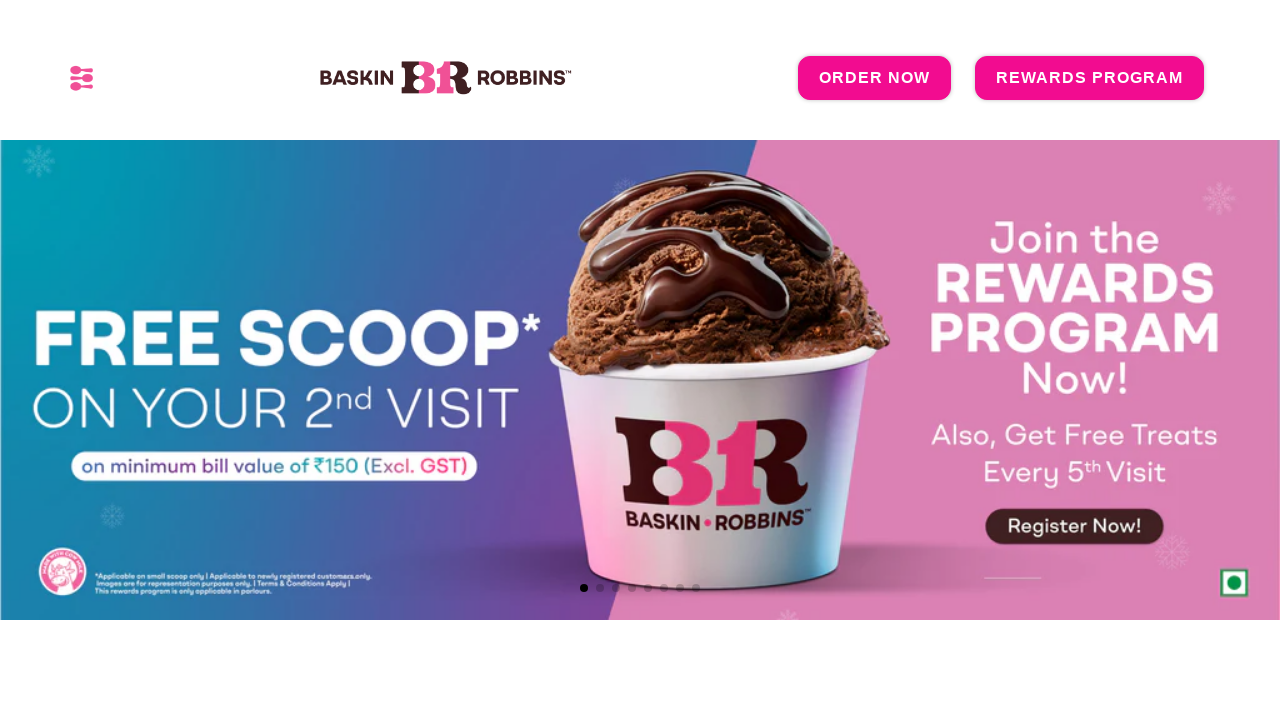

Page DOM content loaded successfully
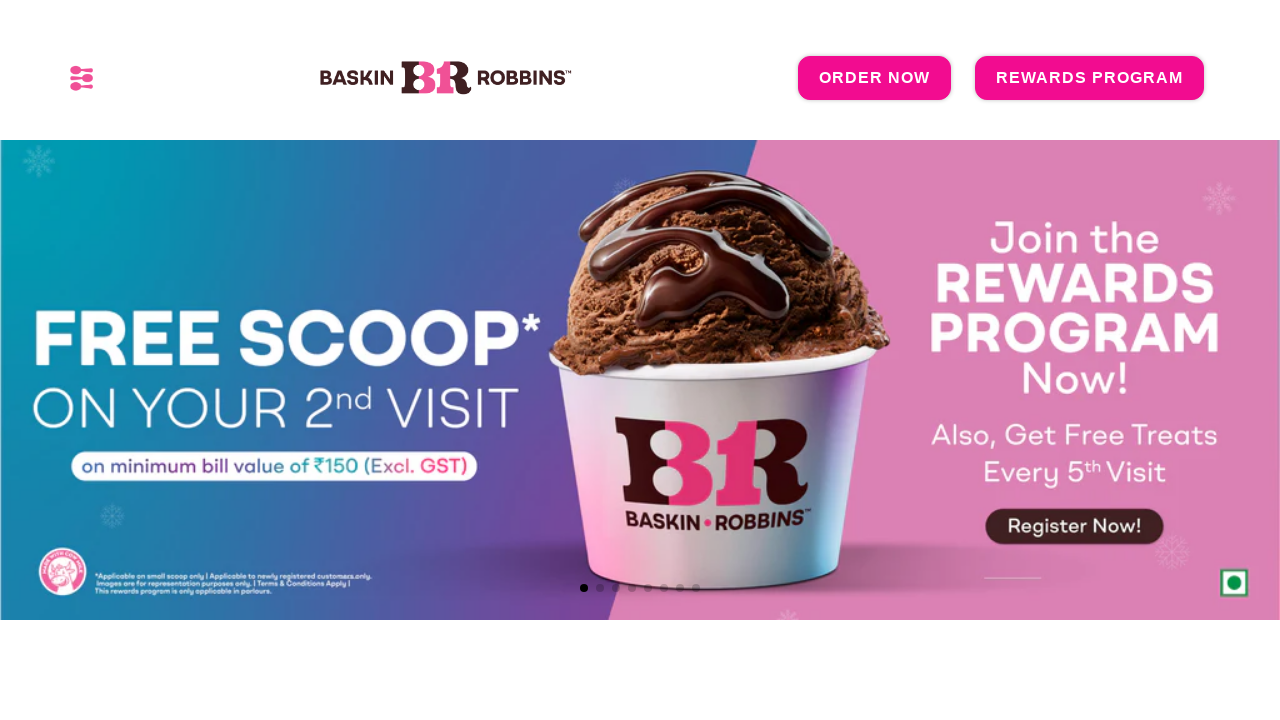

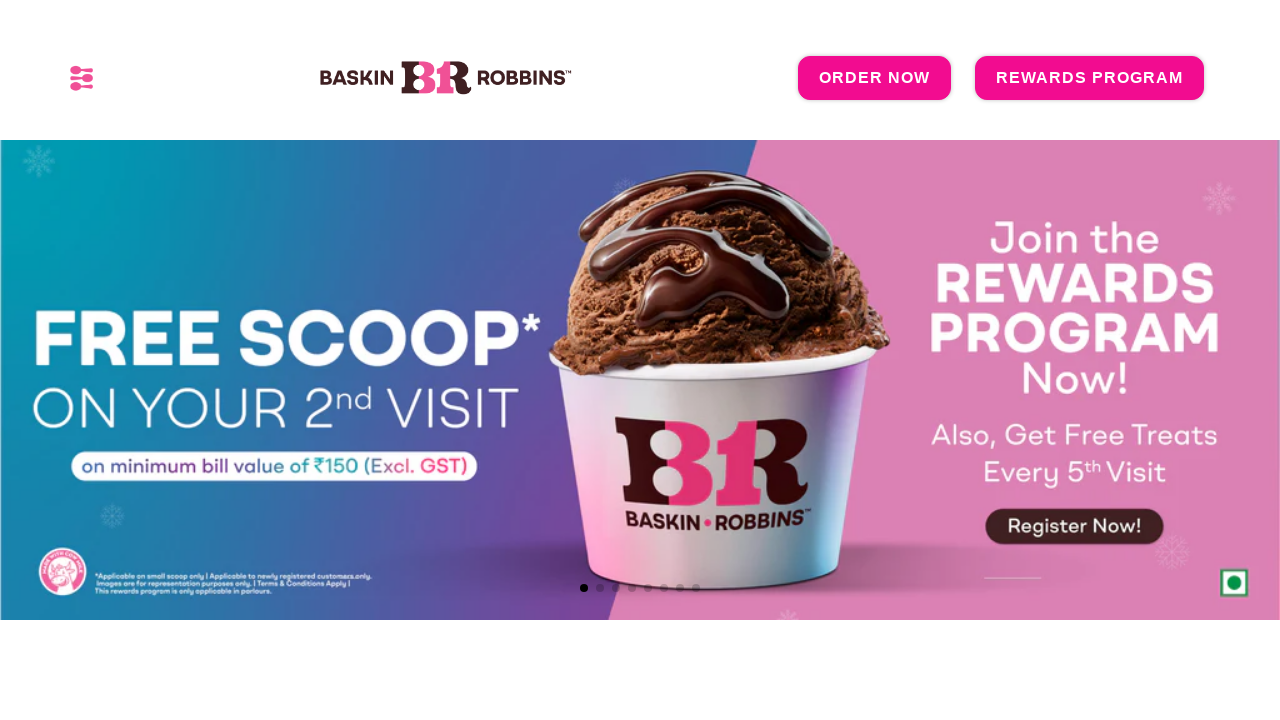